Navigates to the Challenging DOM page and interacts with canvas element by performing a double-click action

Starting URL: http://the-internet.herokuapp.com/

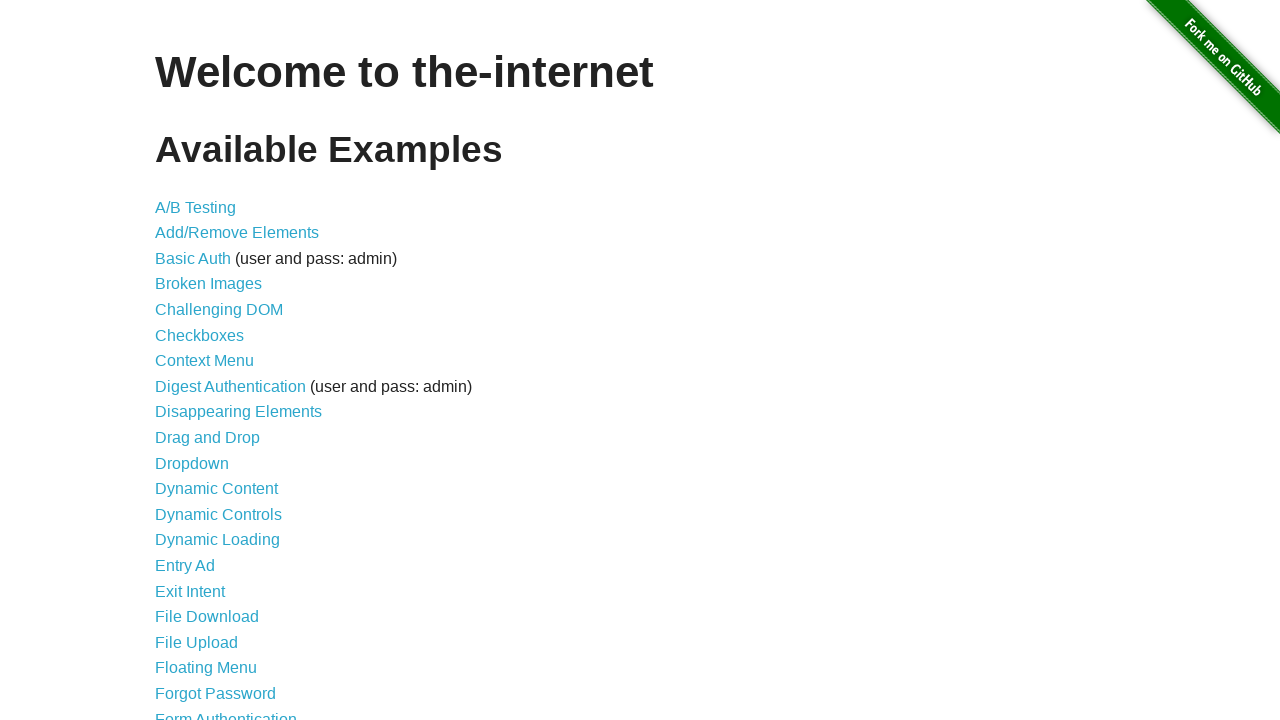

Clicked on Challenging DOM link at (219, 310) on xpath=//a[contains(text(),'Challenging DOM')]
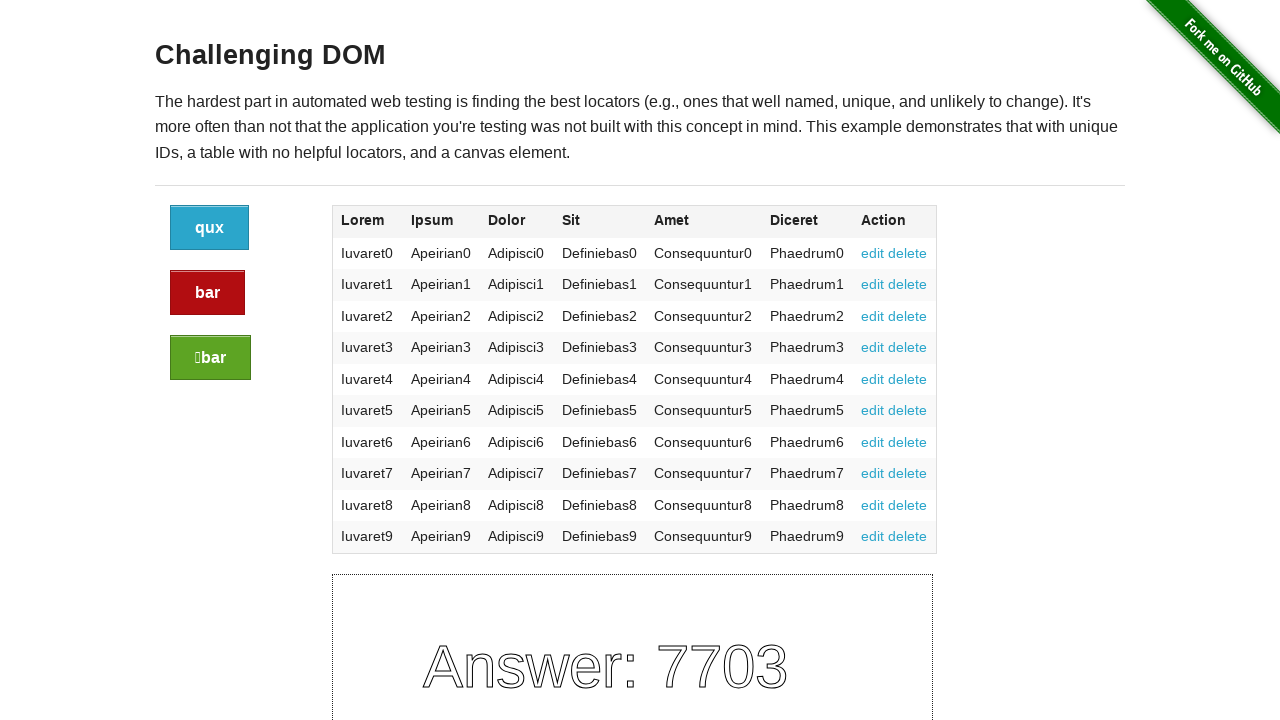

Retrieved button text: qux
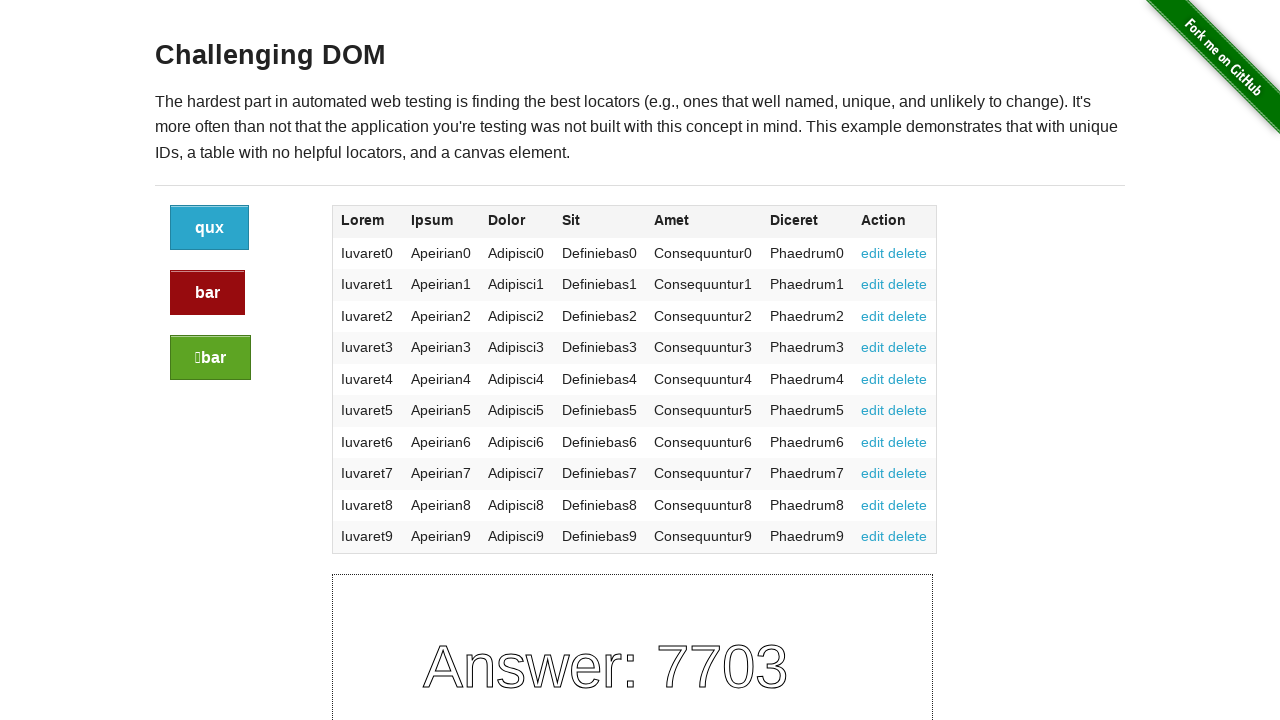

Double-clicked on canvas element at coordinates (599, 200) at (932, 620) on xpath=//canvas[@id='canvas']
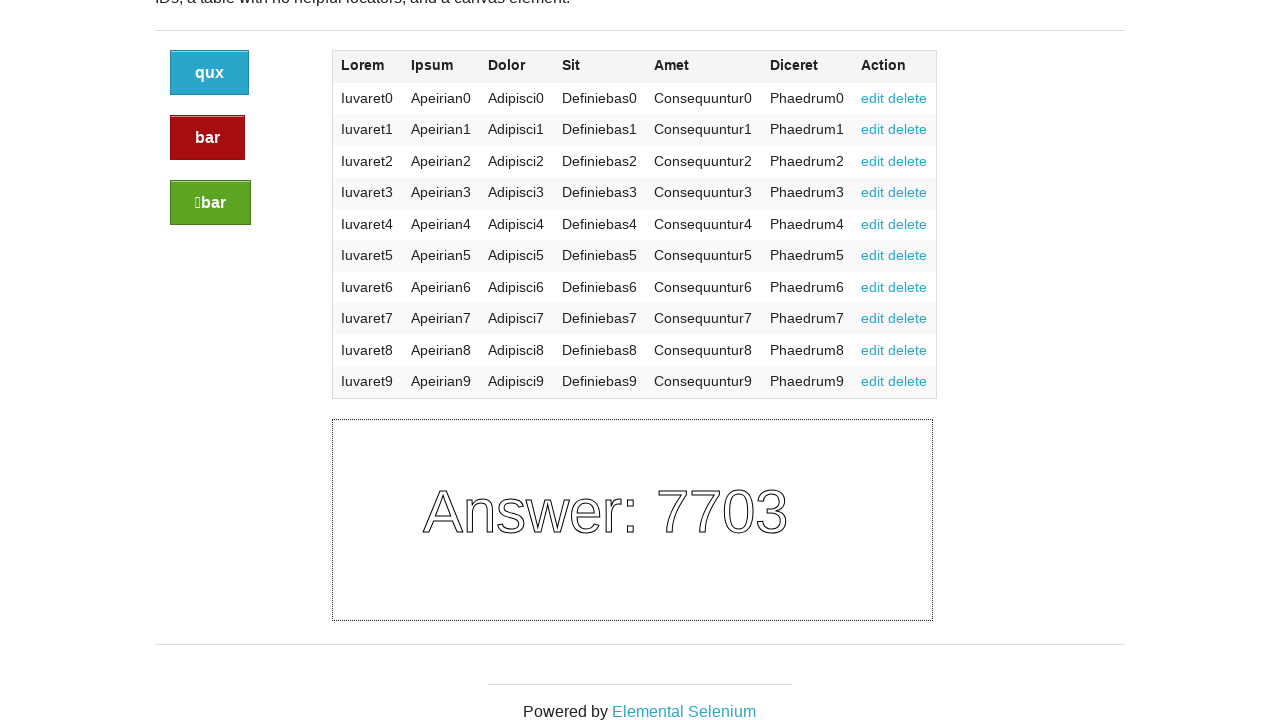

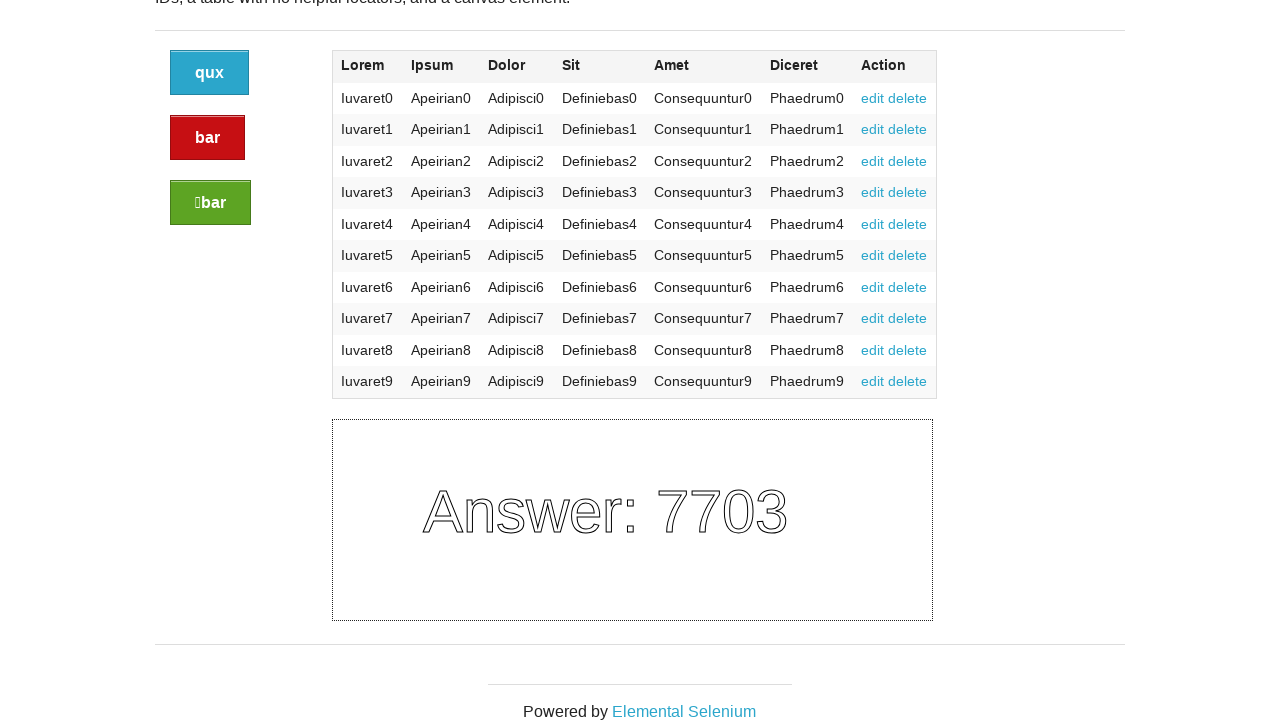